Tests handling a JavaScript prompt dialog by entering text and accepting the dialog

Starting URL: https://the-internet.herokuapp.com/javascript_alerts

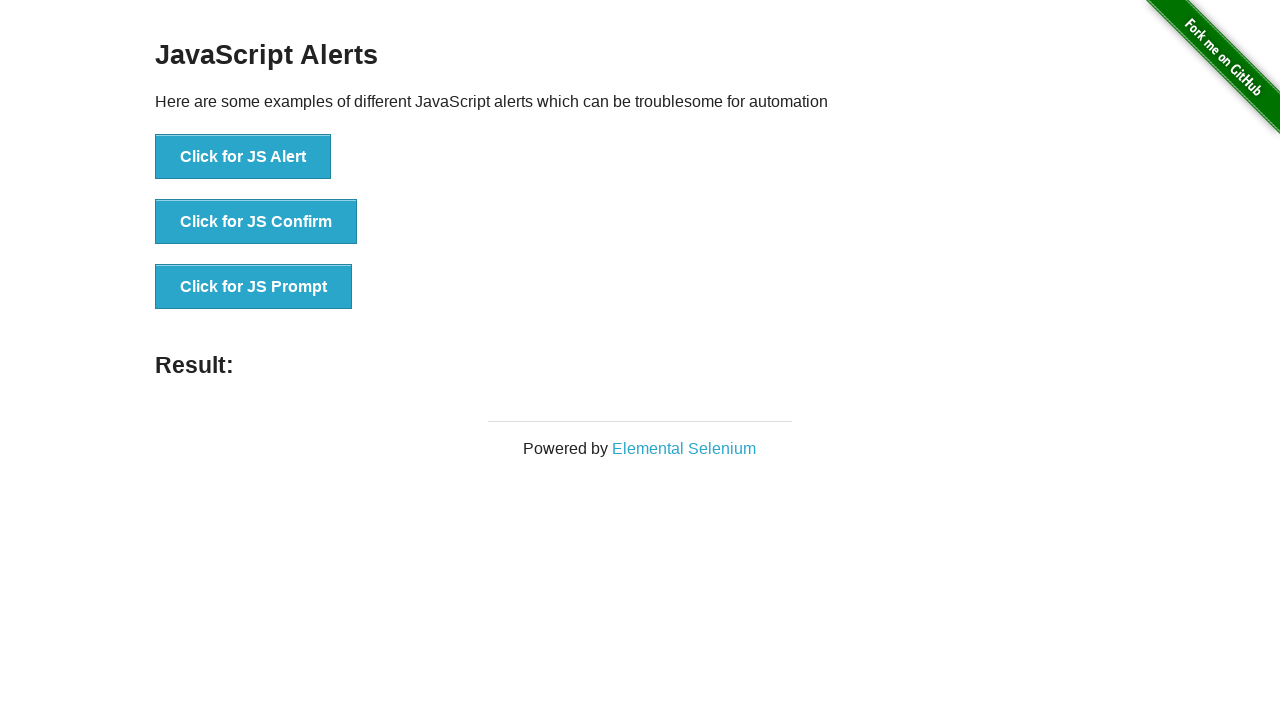

Set up dialog handler to accept prompt with text 'RobotFramework'
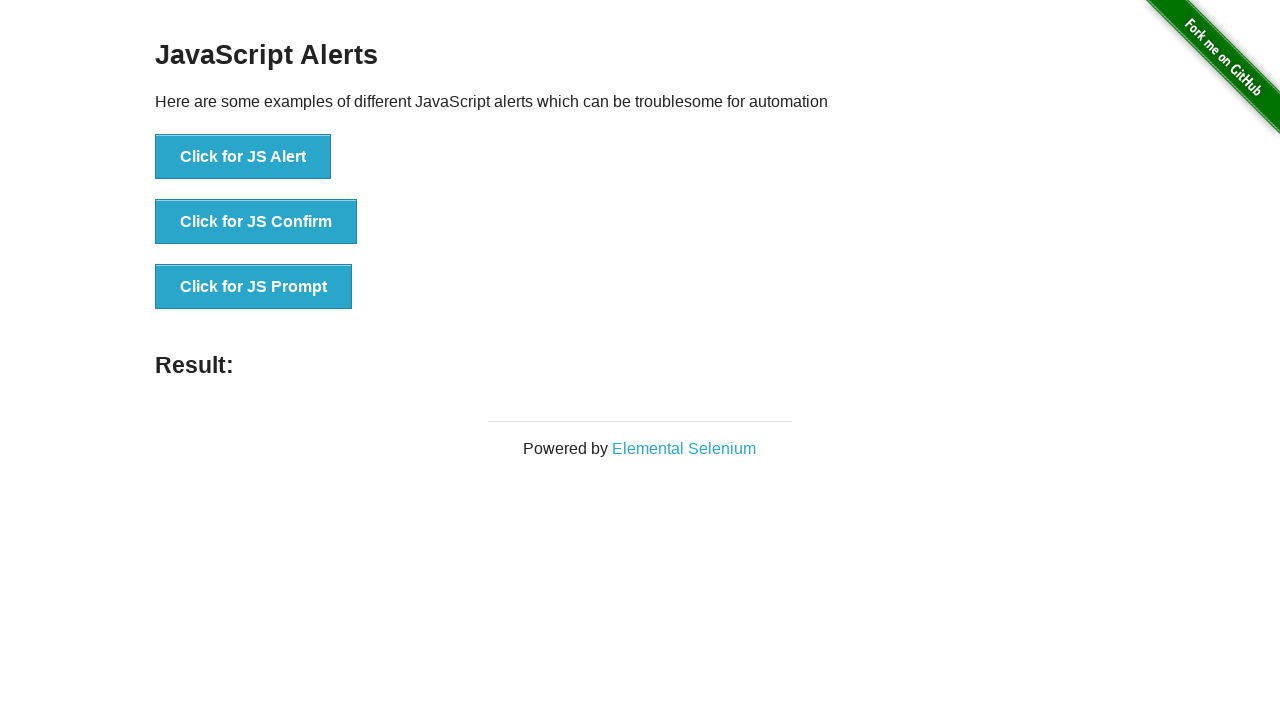

Clicked button to trigger JavaScript prompt dialog at (254, 287) on button:text('Click for JS Prompt')
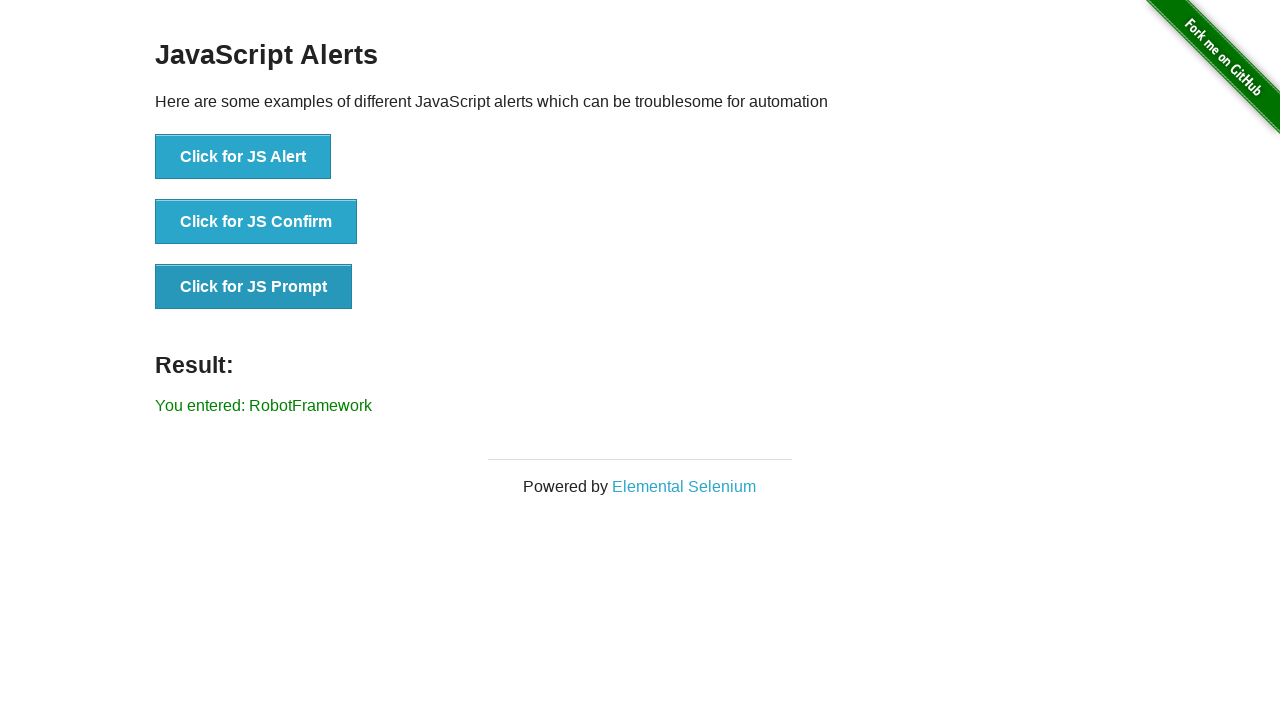

Verified that entered text 'RobotFramework' appears in the result message
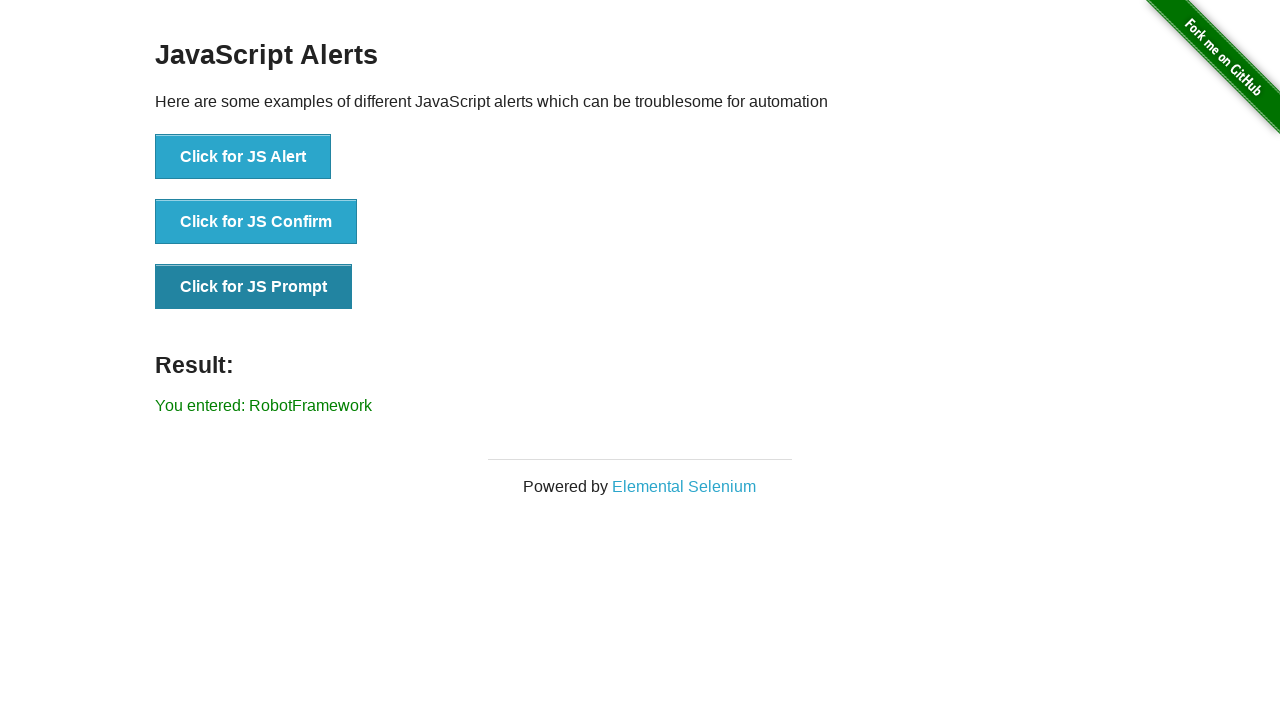

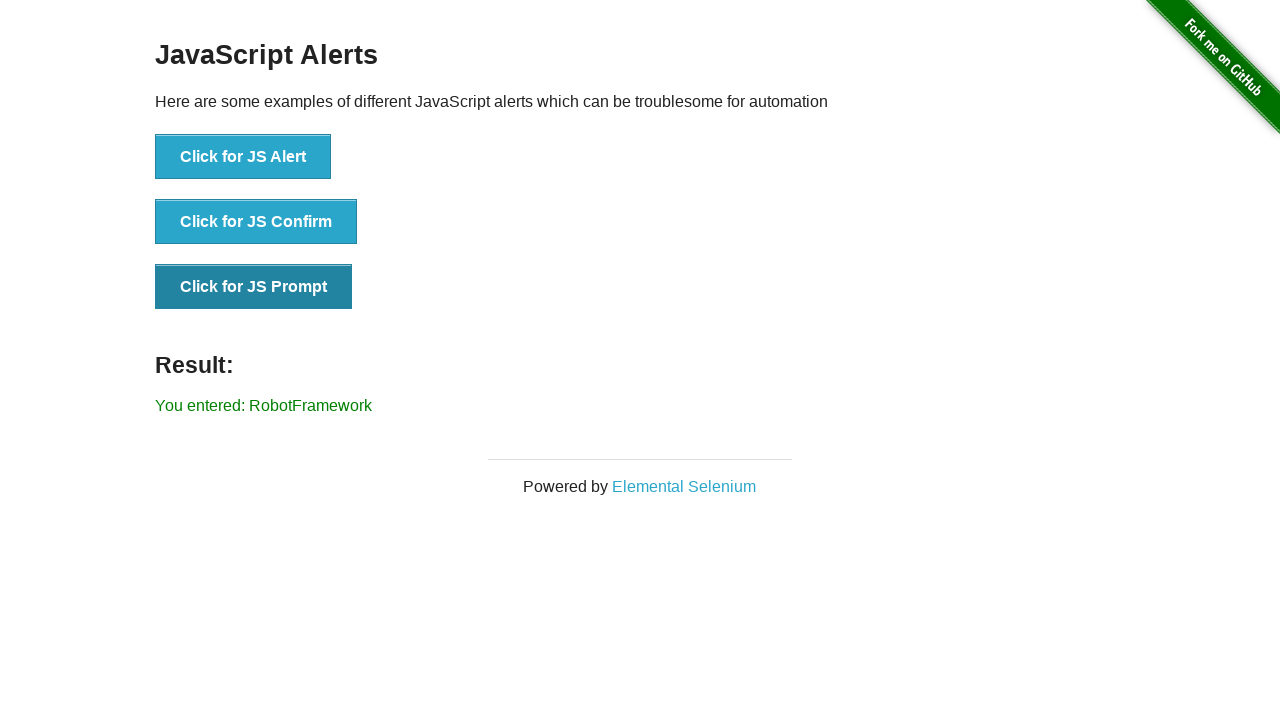